Tests that the Send button is initially disabled on the Forgot Password page

Starting URL: https://cannatrader-frontend.vercel.app/home

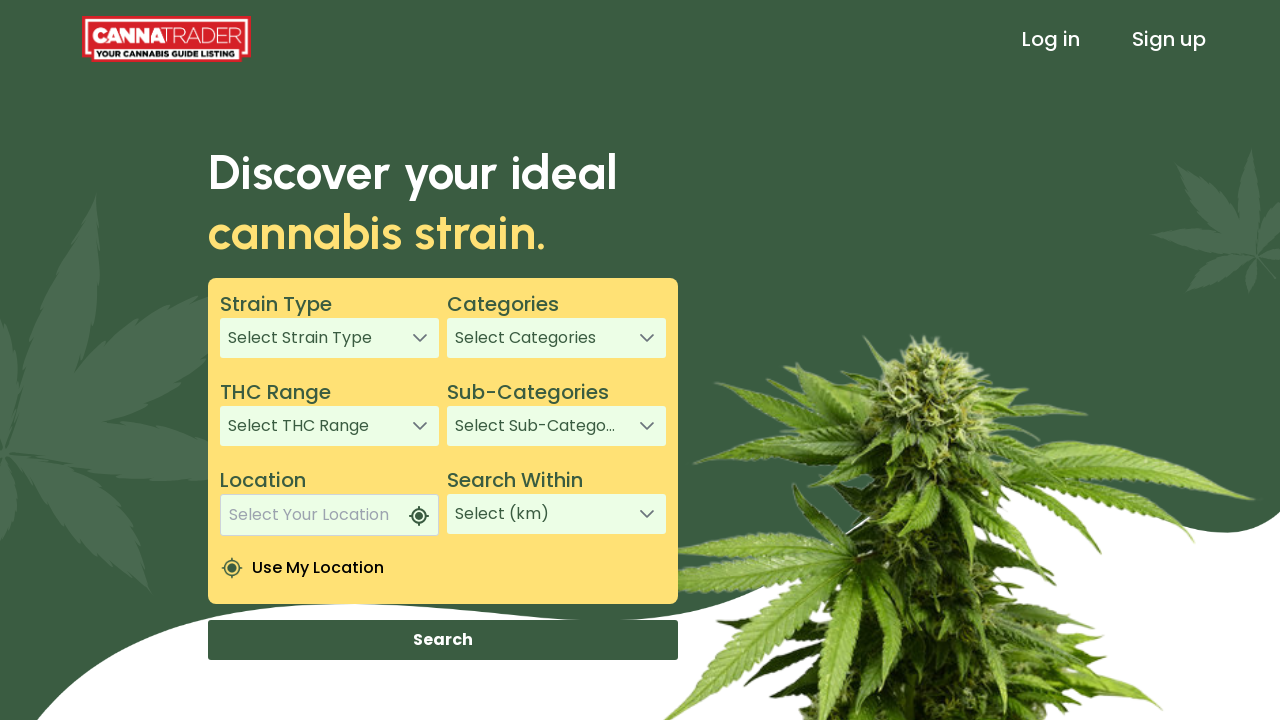

Clicked Log in link at (1051, 39) on text=Log in
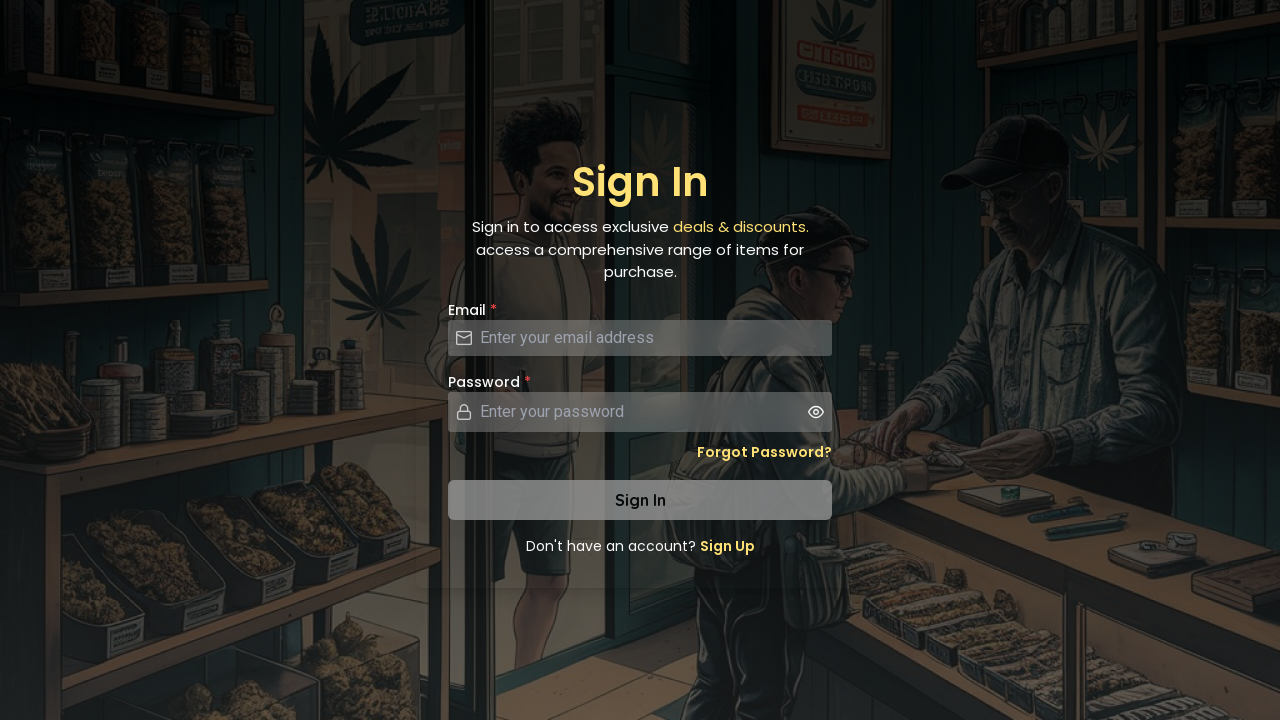

Clicked Forgot Password link at (764, 452) on a.text-sm.font-semibold.hover\:underline.text-secondary
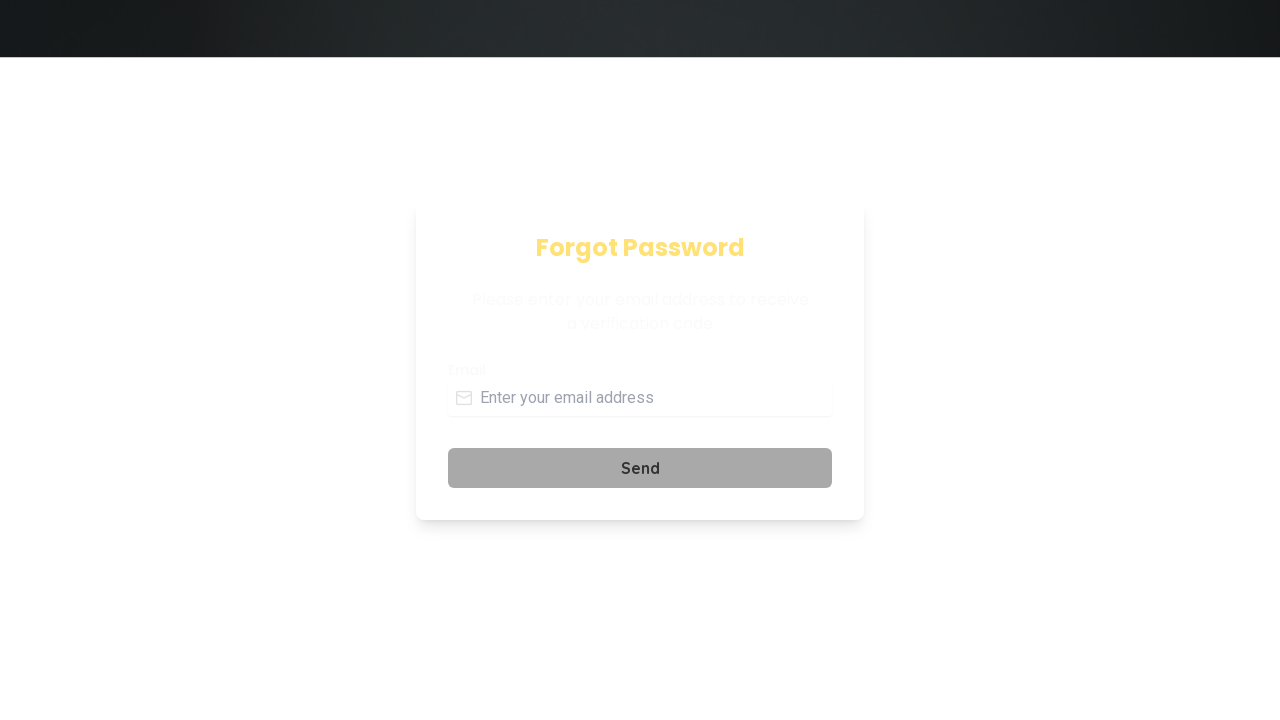

Send button selector loaded
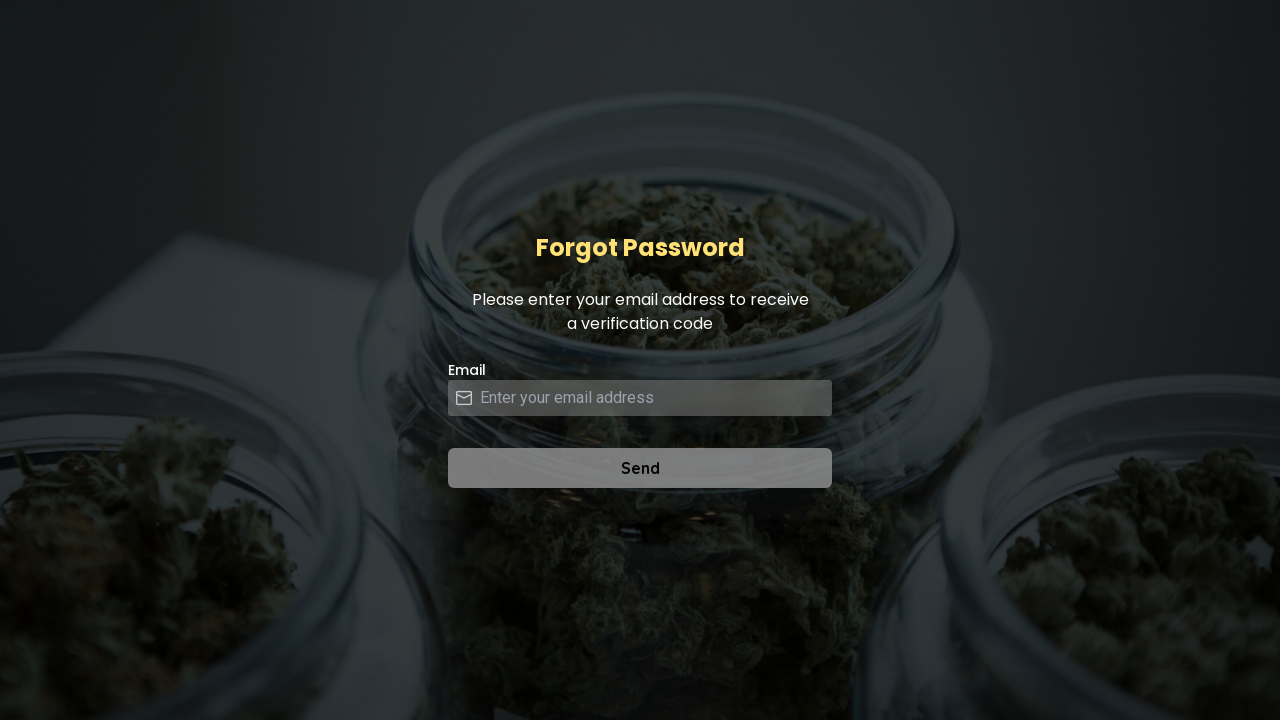

Verified Send button is visible
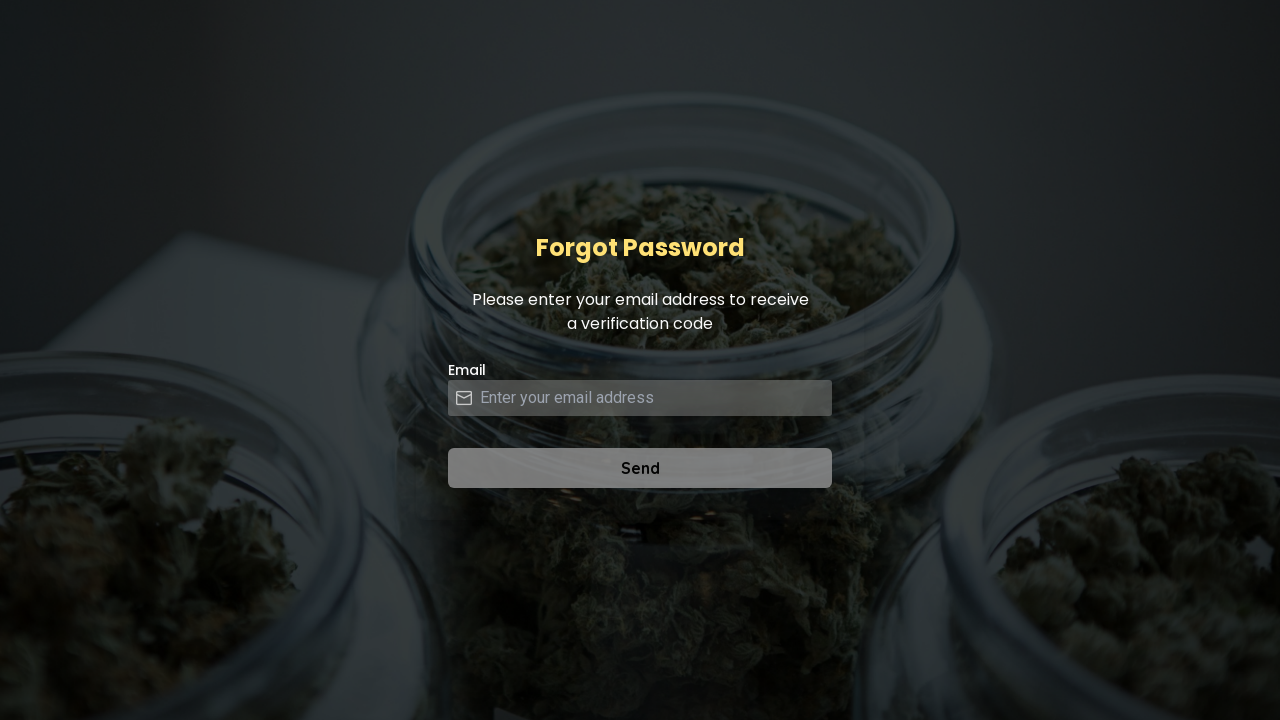

Verified Send button is disabled
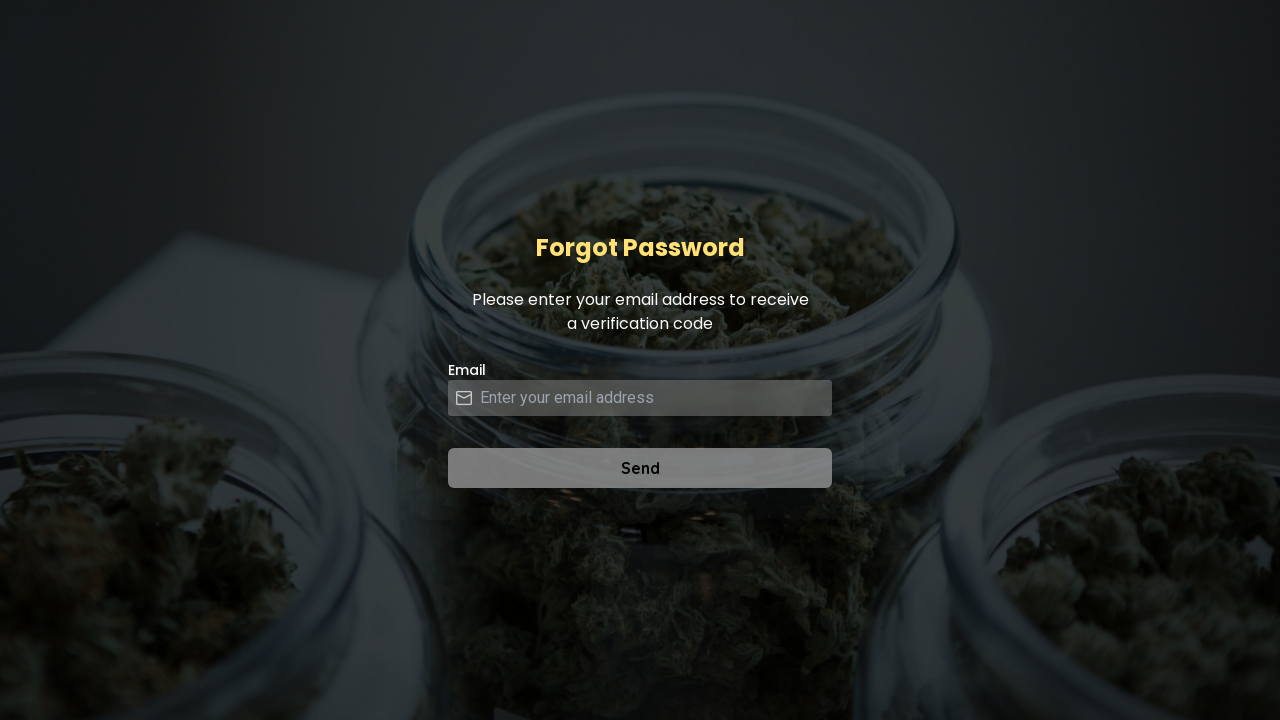

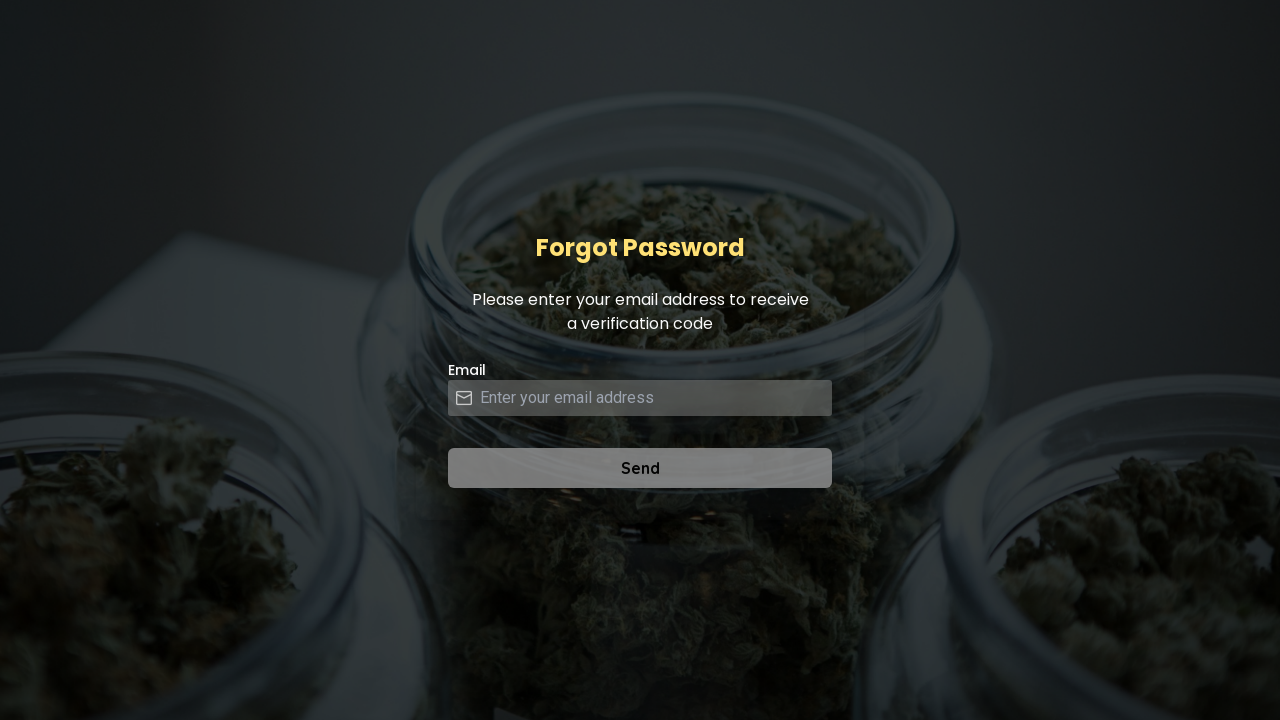